Tests flight booking flow by selecting departure and destination cities, choosing a flight, and completing the purchase

Starting URL: https://blazedemo.com/

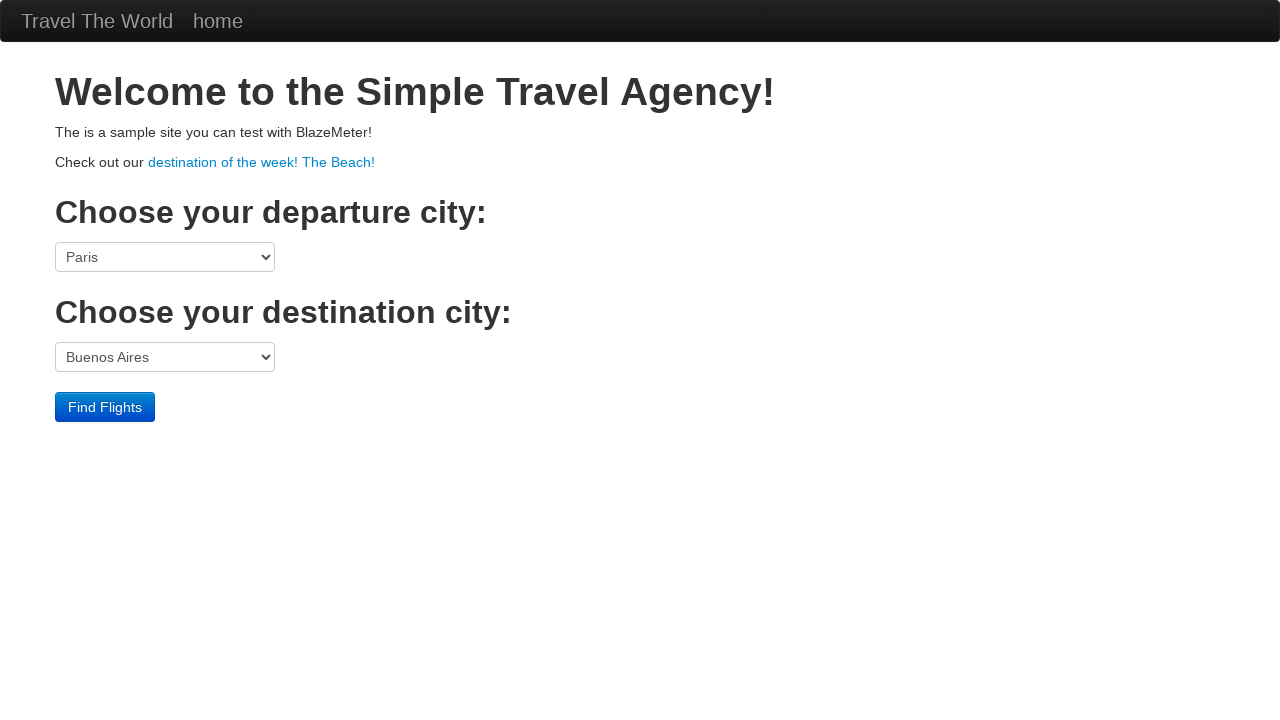

Set viewport size to 550x691
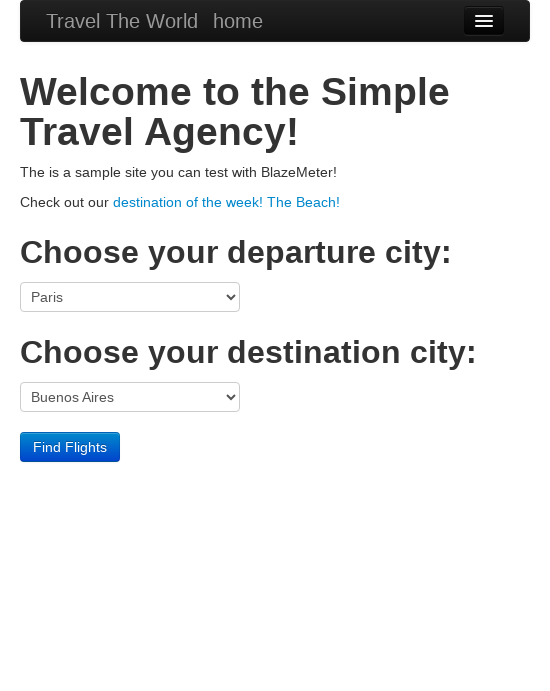

Clicked departure city dropdown at (130, 297) on select[name='fromPort']
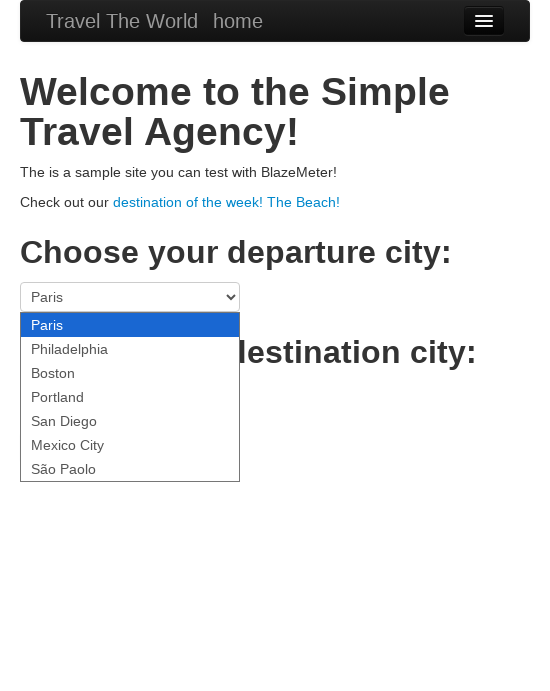

Selected Boston as departure city on select[name='fromPort']
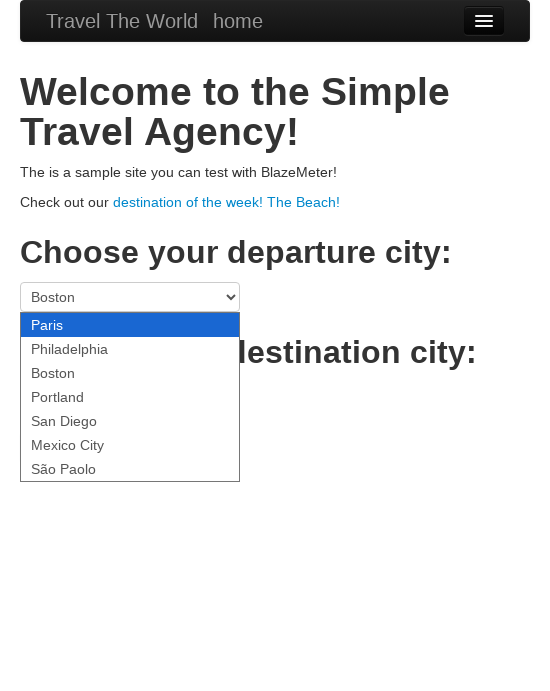

Clicked destination city dropdown at (130, 397) on select[name='toPort']
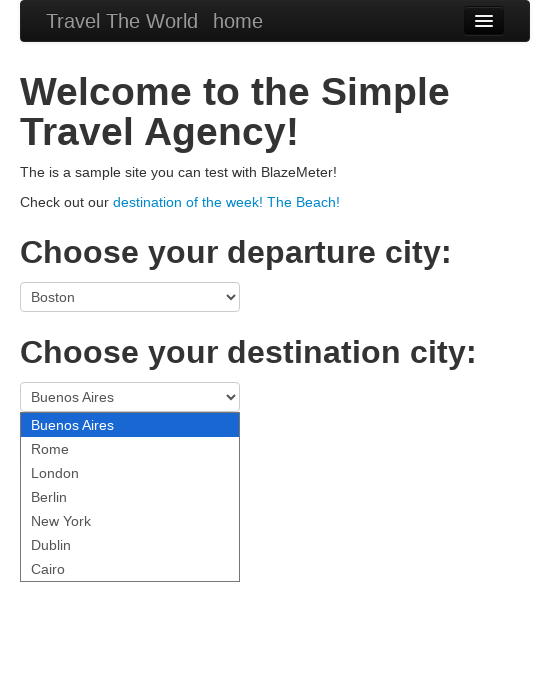

Selected London as destination city on select[name='toPort']
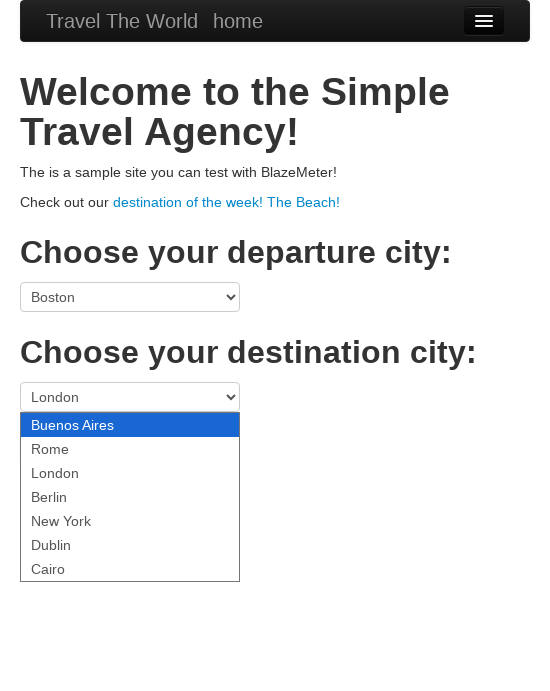

Clicked Find Flights button at (70, 447) on .btn-primary
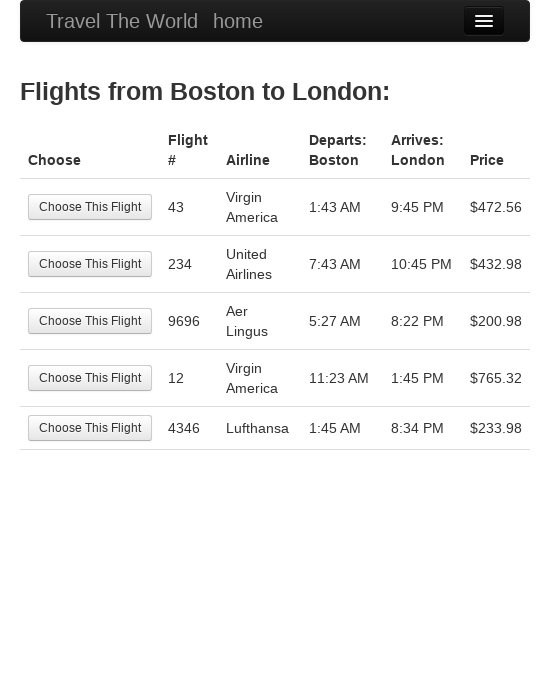

Selected first flight option at (90, 207) on tr:nth-child(1) .btn
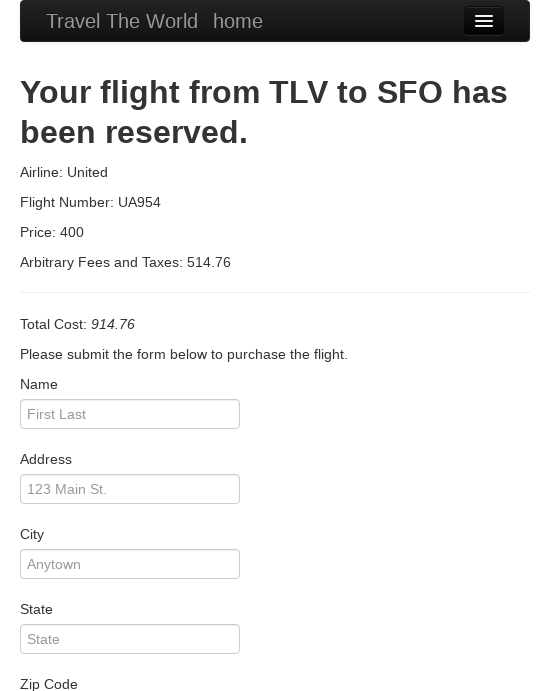

Clicked purchase button to complete booking at (82, 656) on .btn-primary
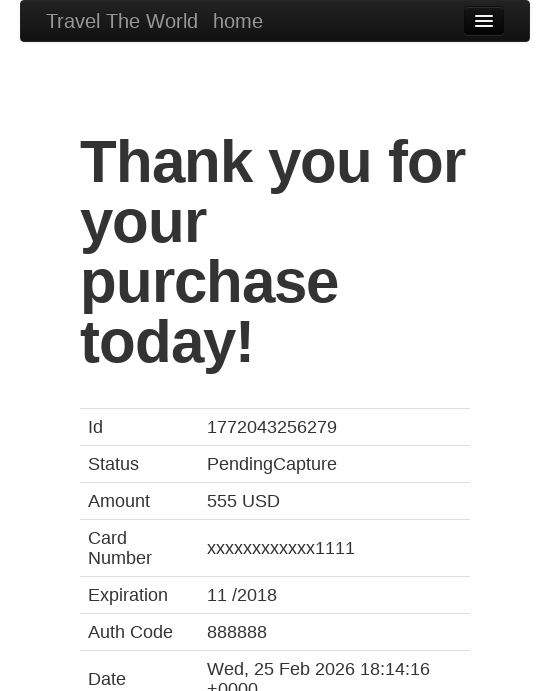

Verified confirmation page title is 'BlazeDemo Confirmation'
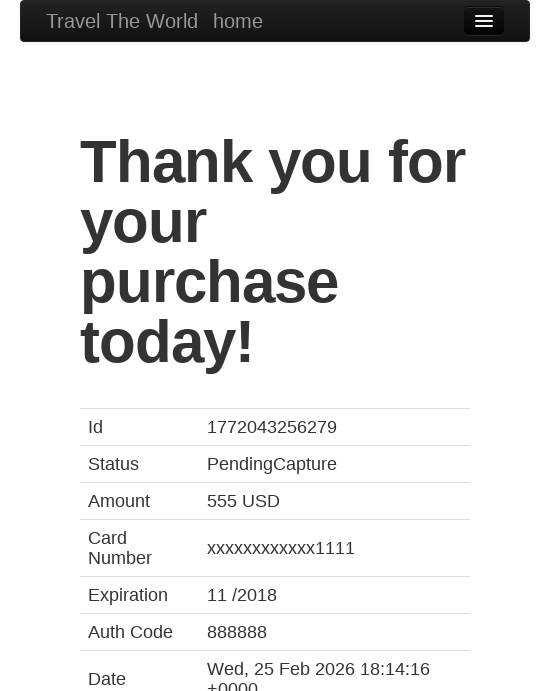

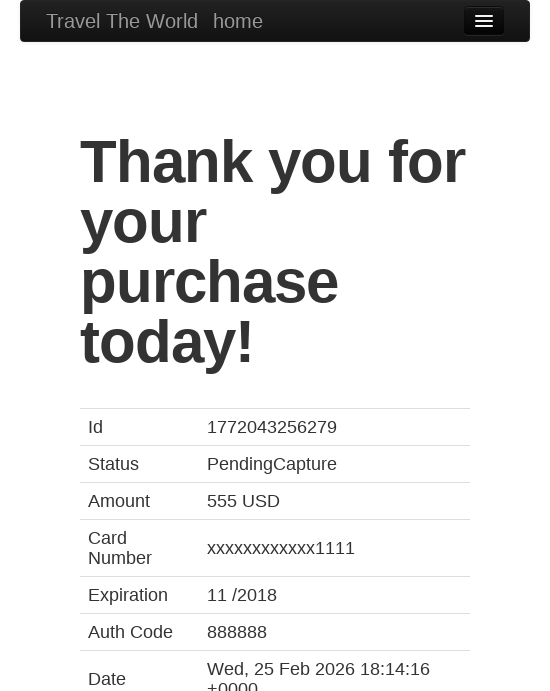